Tests drag and drop functionality by dragging an element and dropping it onto a target area

Starting URL: https://bonigarcia.dev/selenium-webdriver-java/drag-and-drop.html

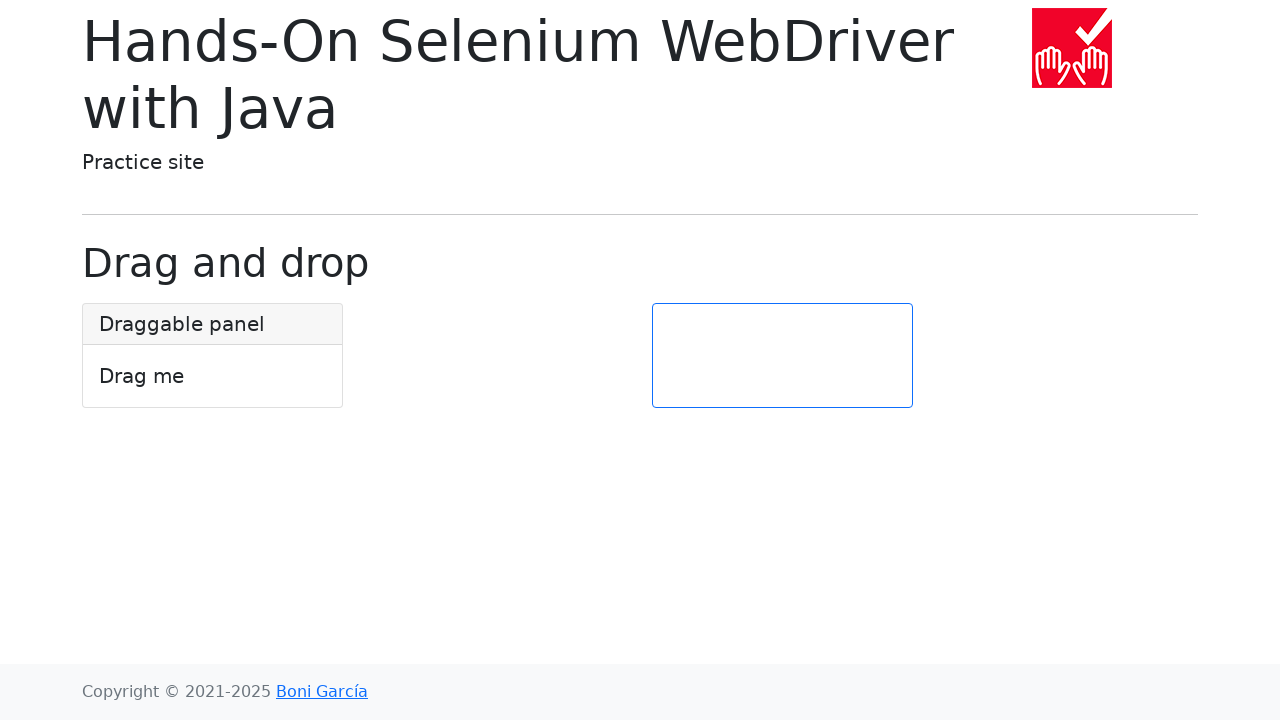

Navigated to drag and drop test page
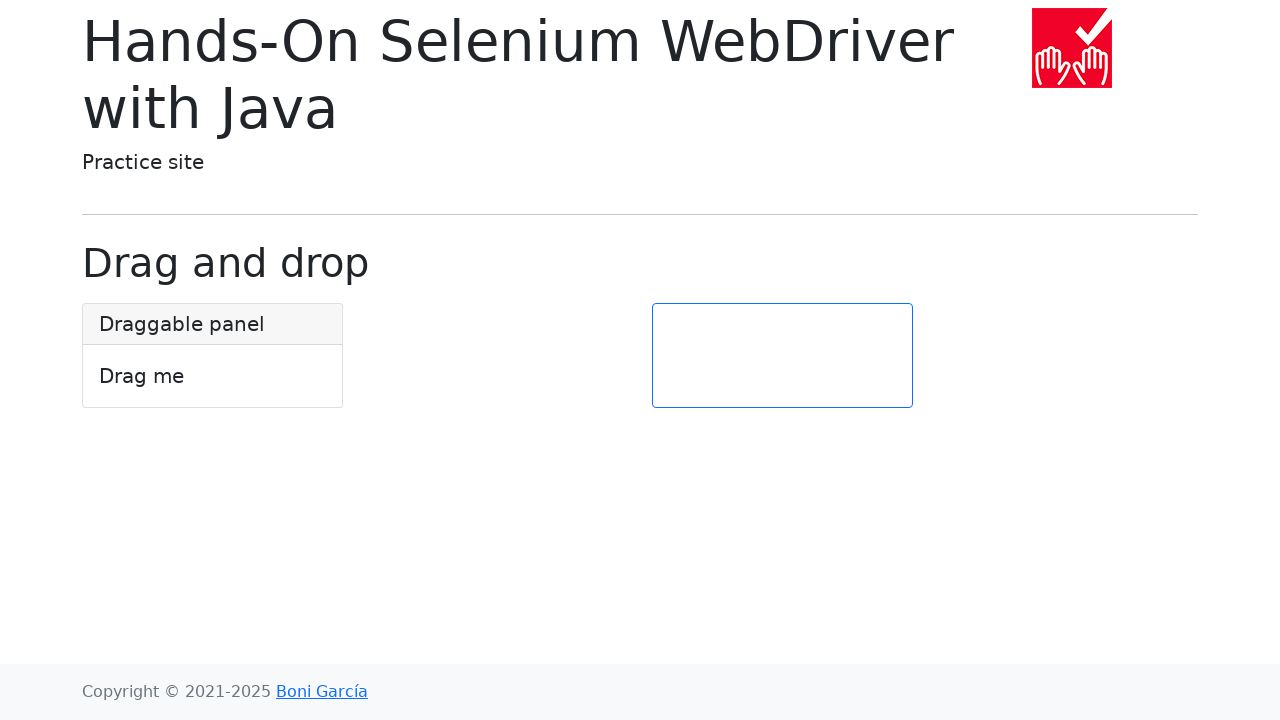

Located draggable element
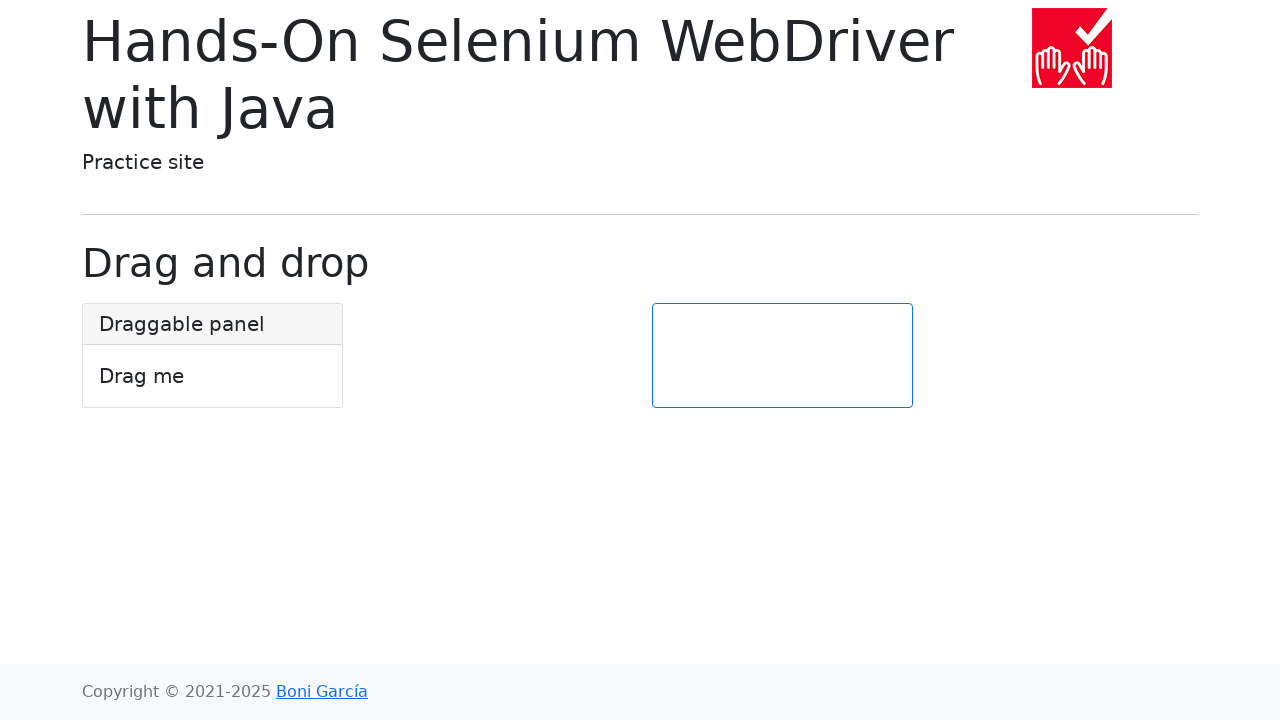

Located target droppable area
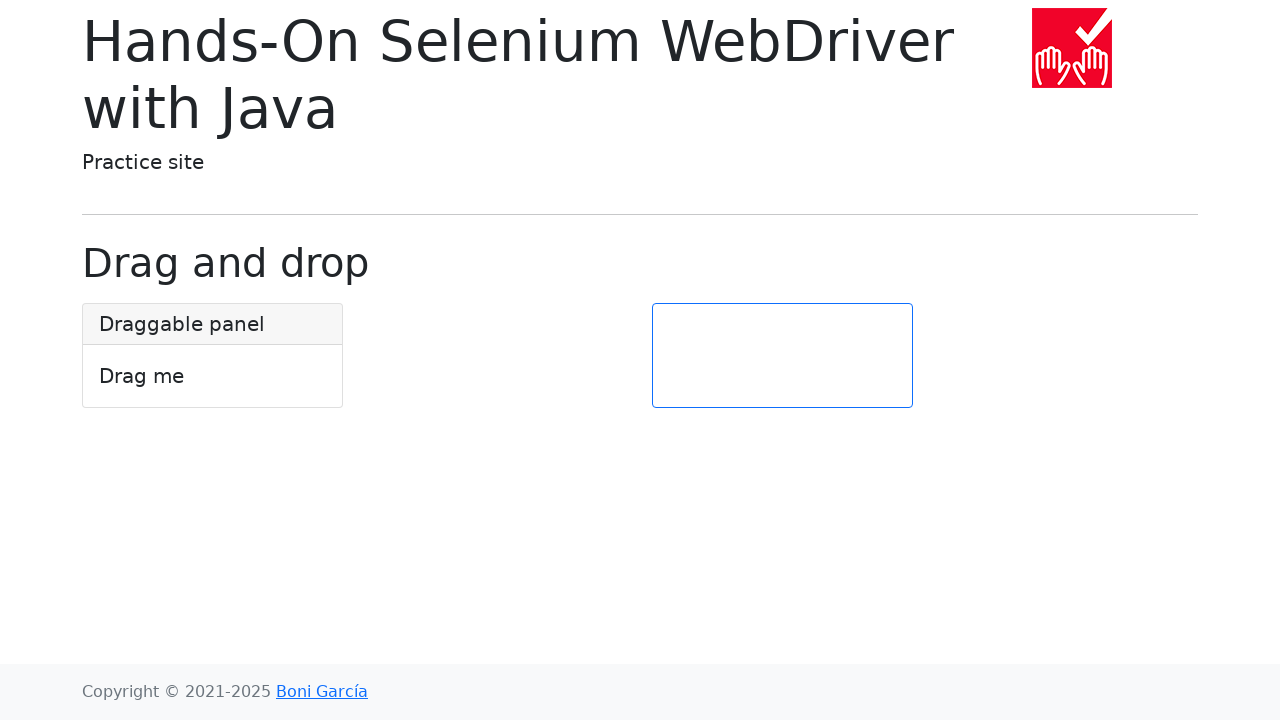

Dragged element to target area at (782, 356)
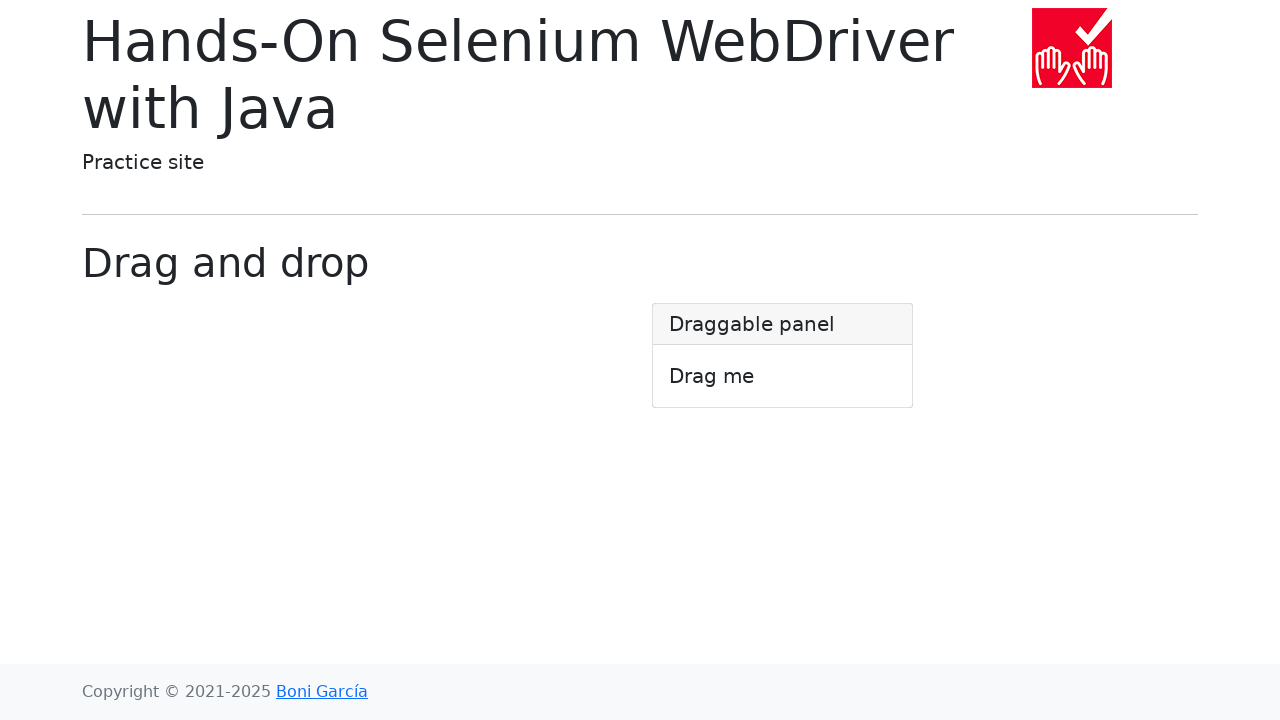

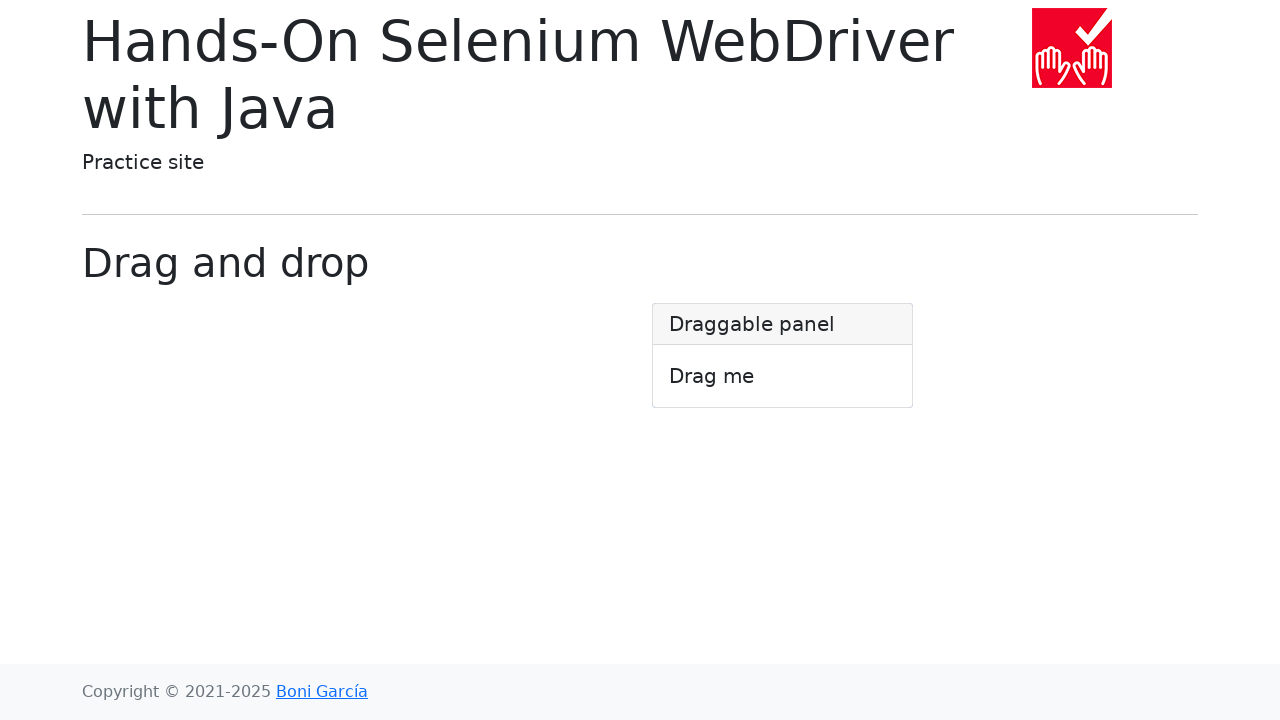